Tests the Python.org search functionality by entering "pycon" as a search query and submitting the form to verify search results are returned

Starting URL: http://www.python.org

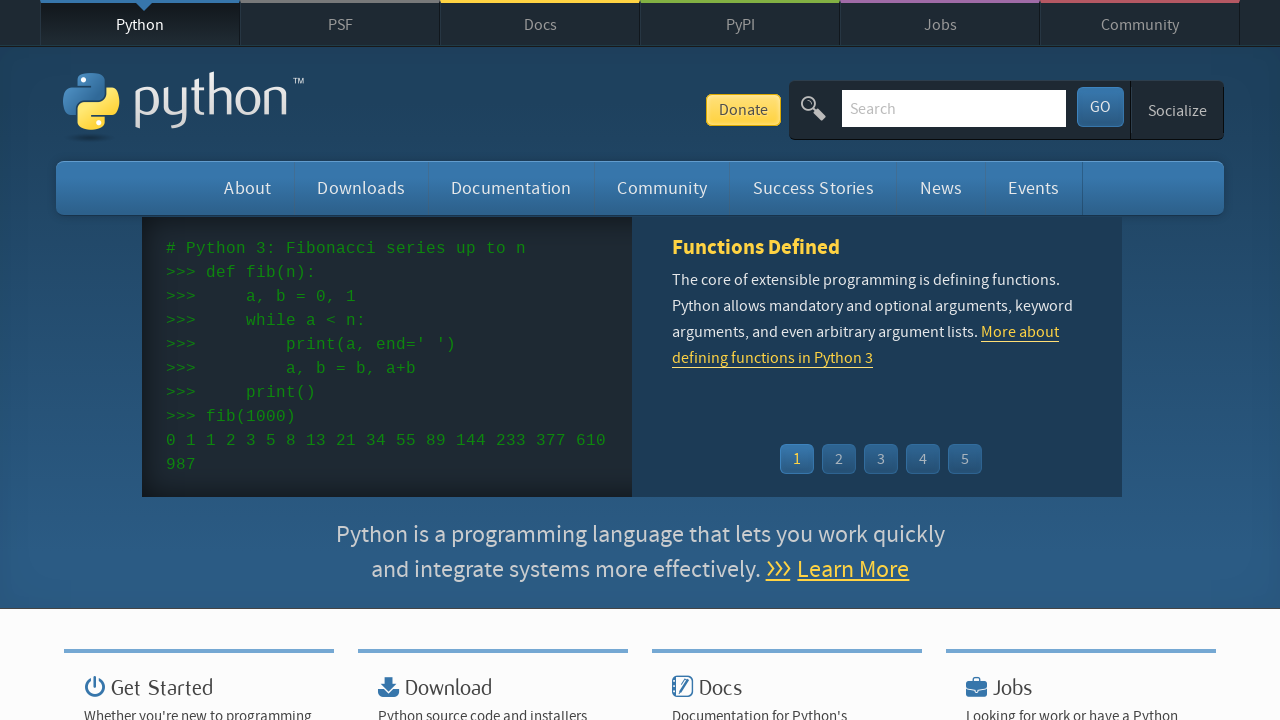

Filled search box with 'pycon' query on input[name='q']
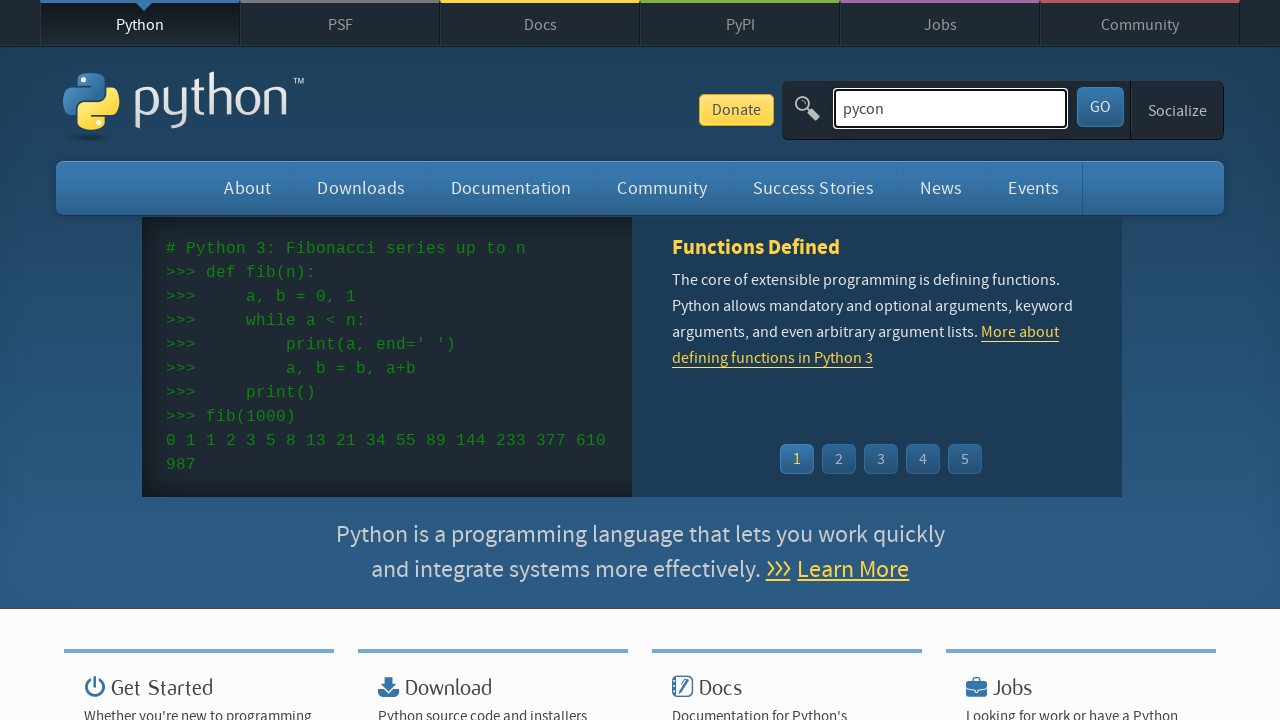

Pressed Enter to submit search form on input[name='q']
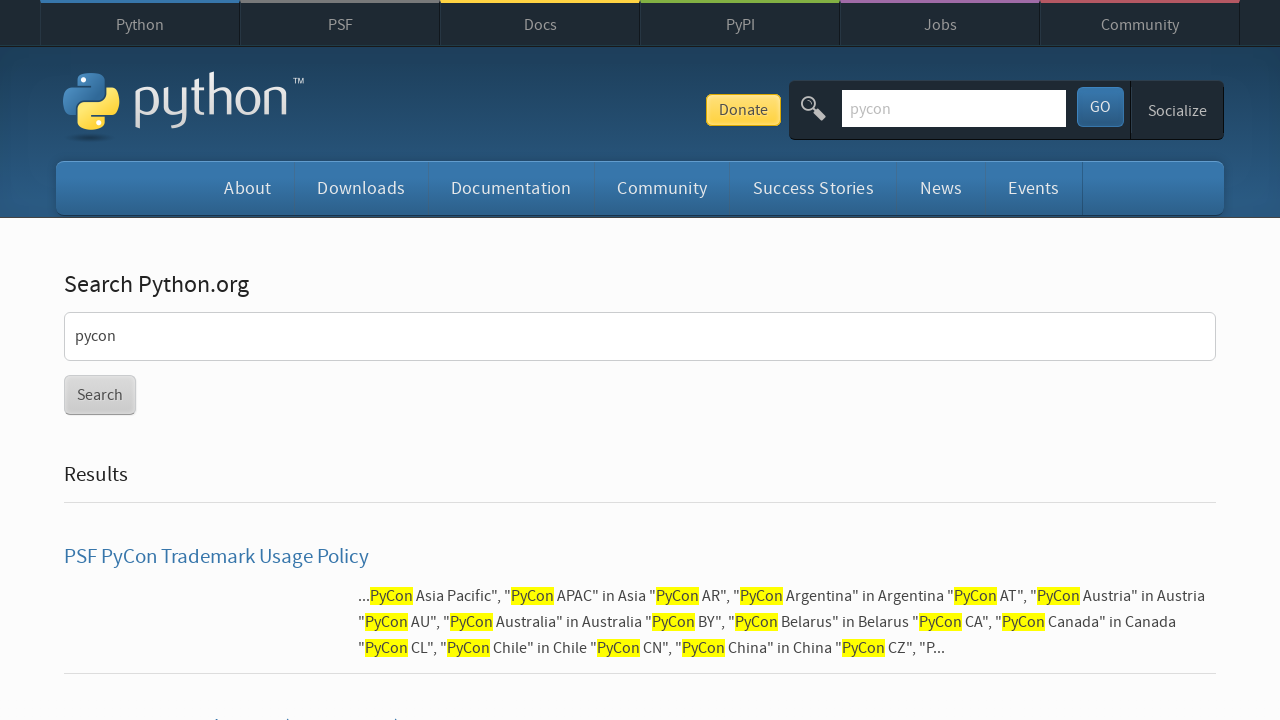

Search results page loaded and network idle
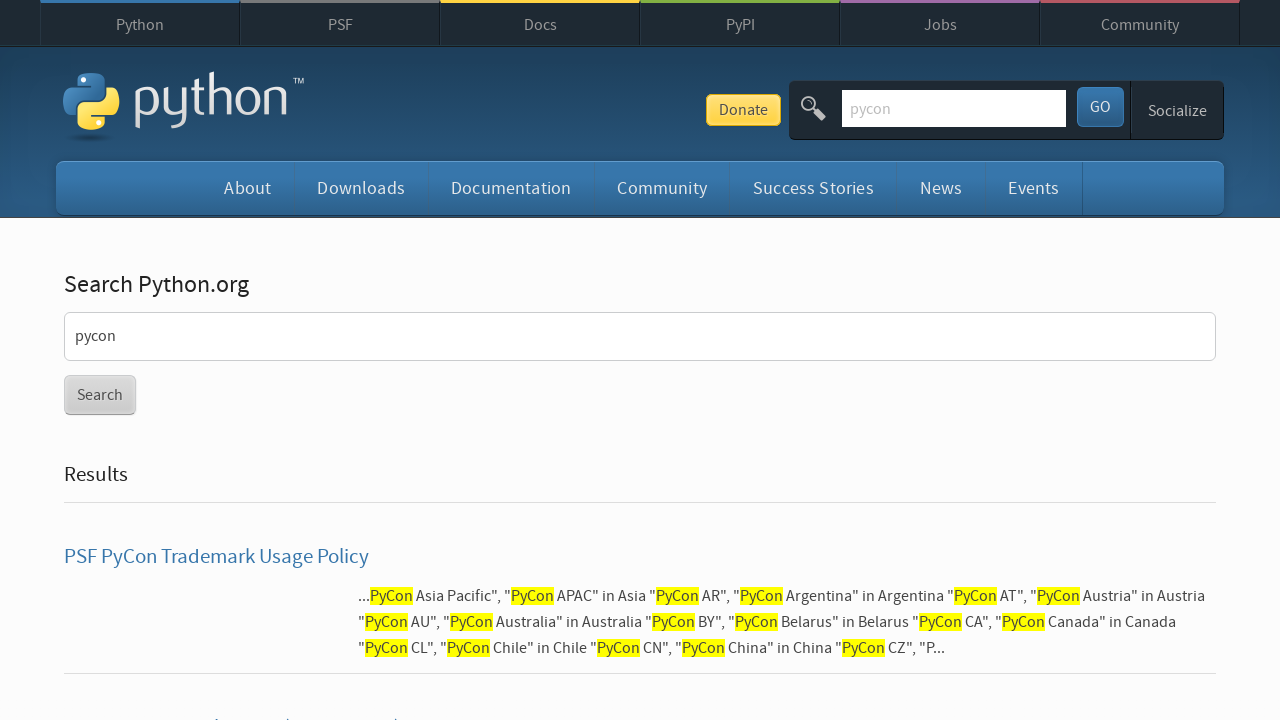

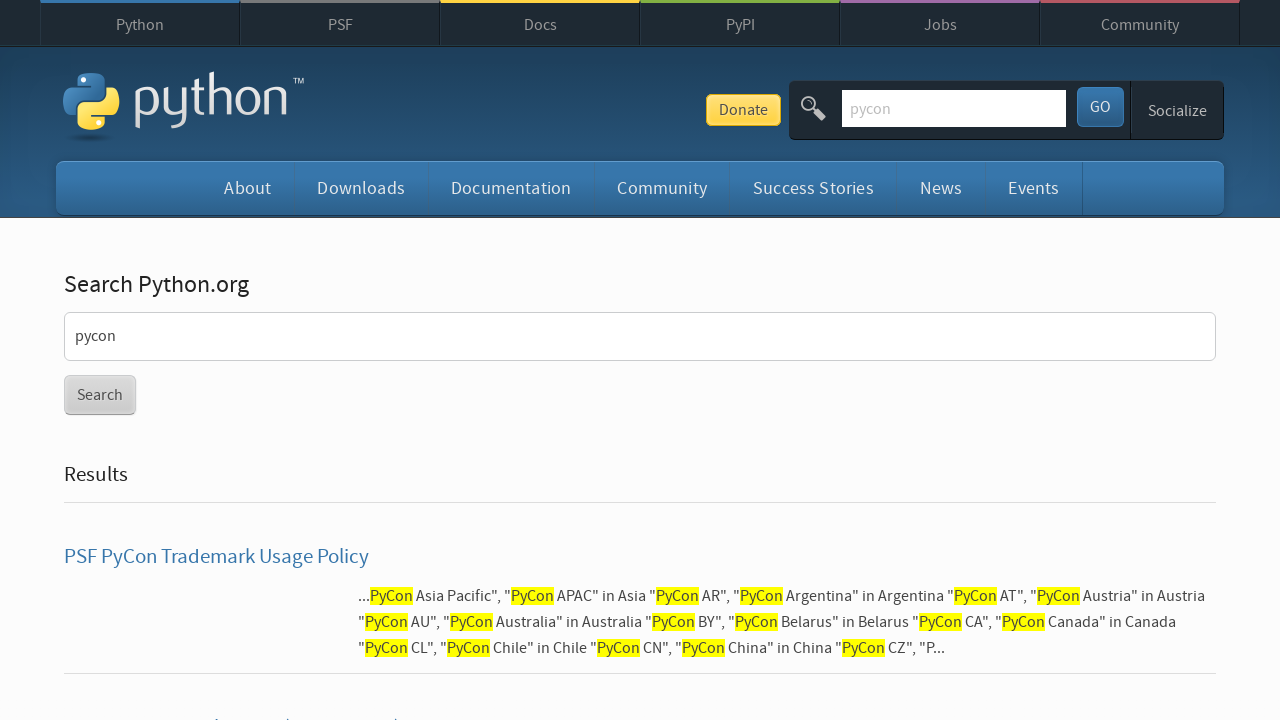